Tests registration form with invalid email format, verifying that email validation error messages are displayed

Starting URL: https://alada.vn/tai-khoan/dang-ky.html

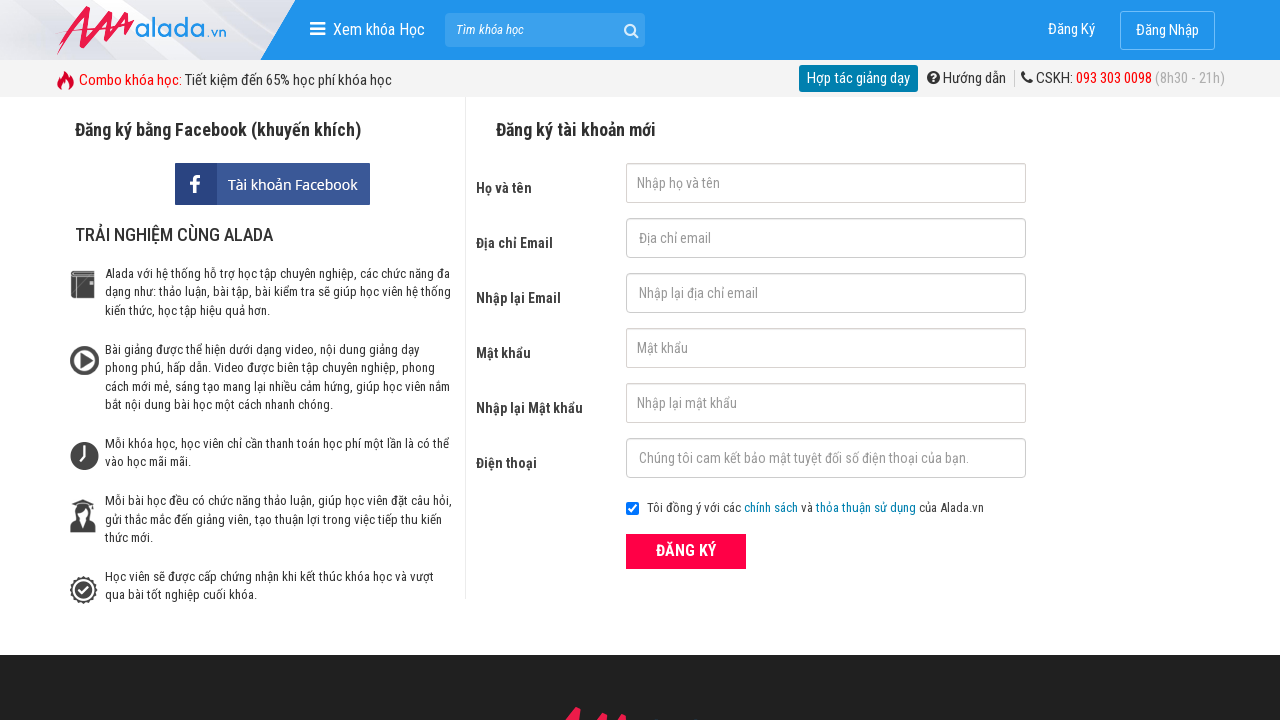

Filled first name field with 'hoang tinh' on #txtFirstname
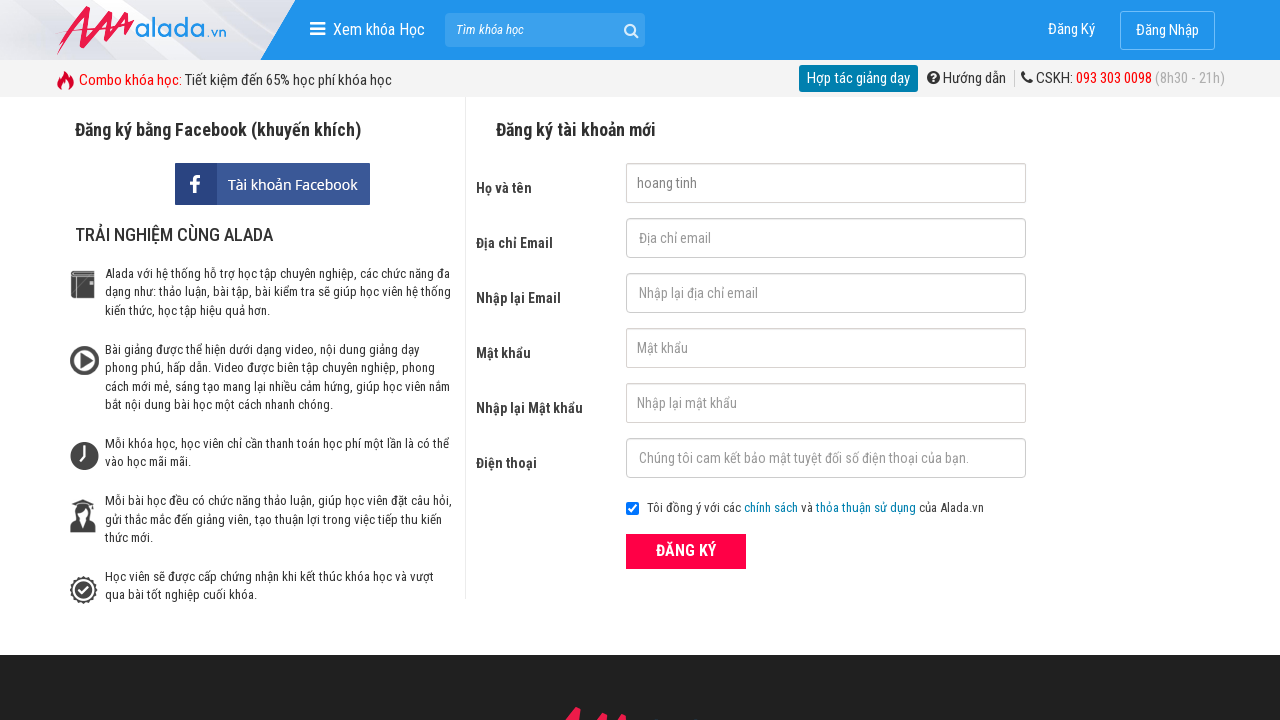

Filled email field with invalid format 'tinh@123@123' on #txtEmail
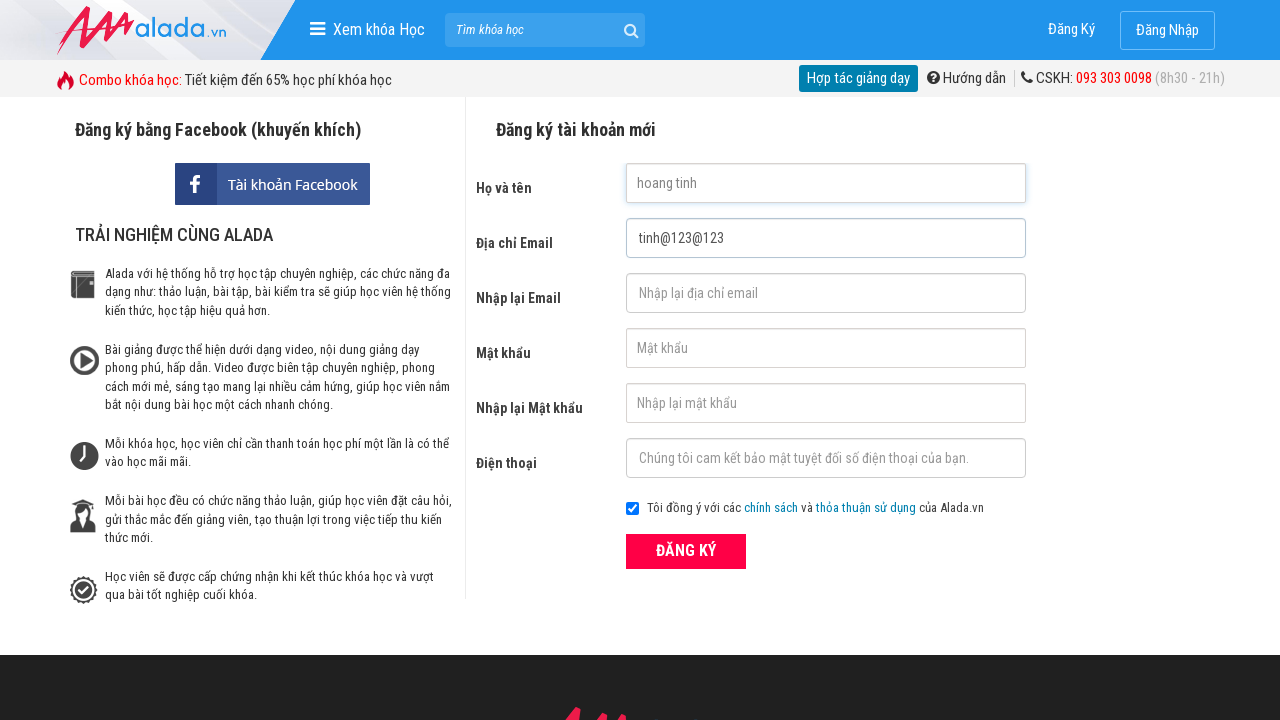

Filled confirm email field with 'tinh@123@123' on #txtCEmail
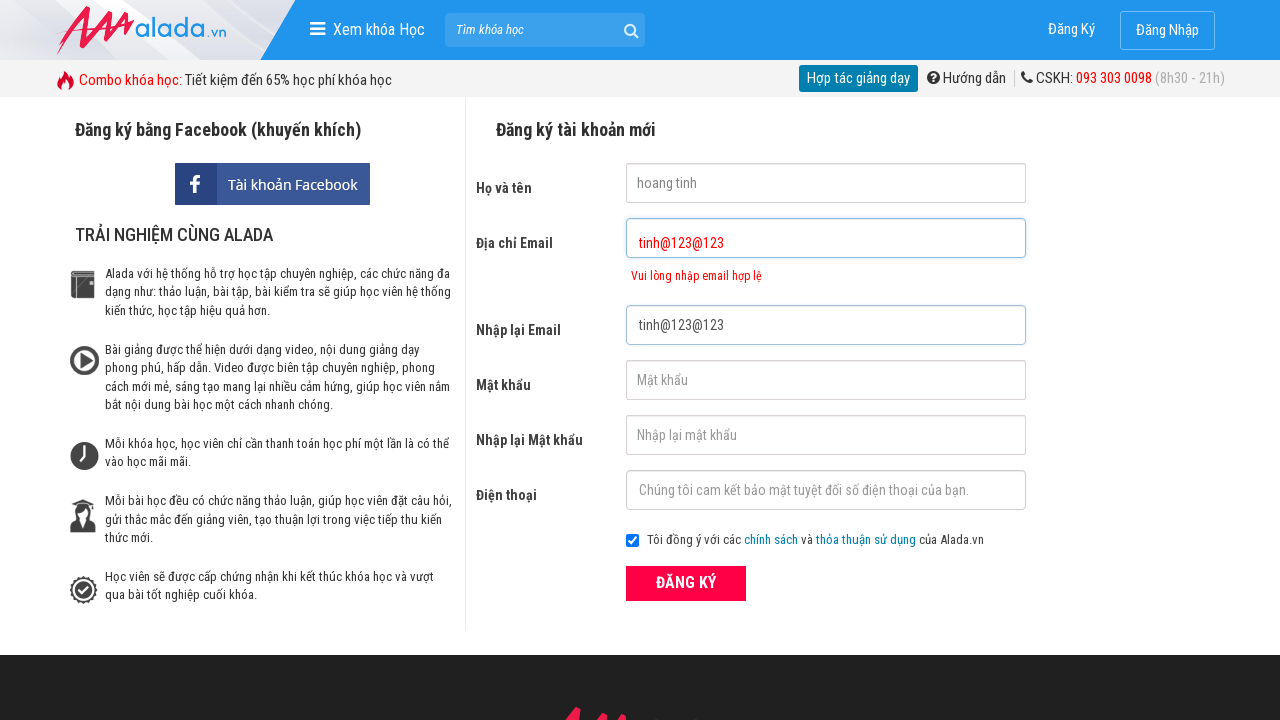

Filled password field with '123456' on #txtPassword
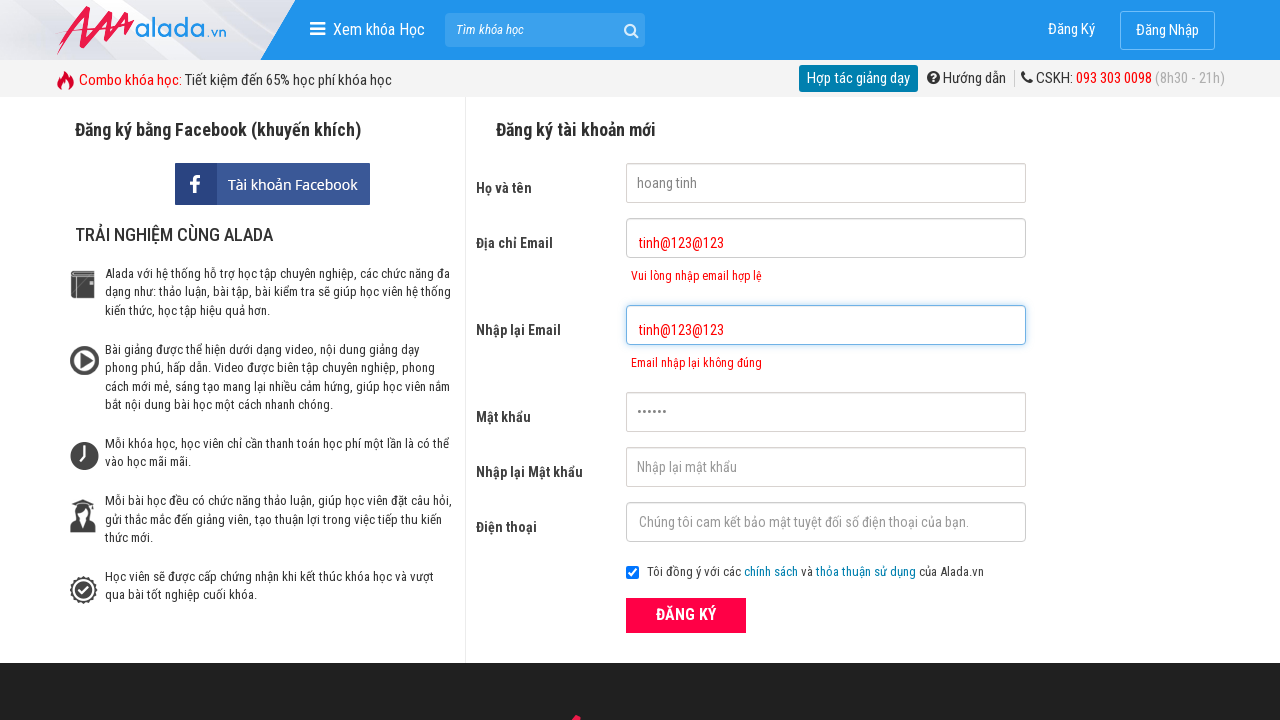

Filled confirm password field with '123456' on #txtCPassword
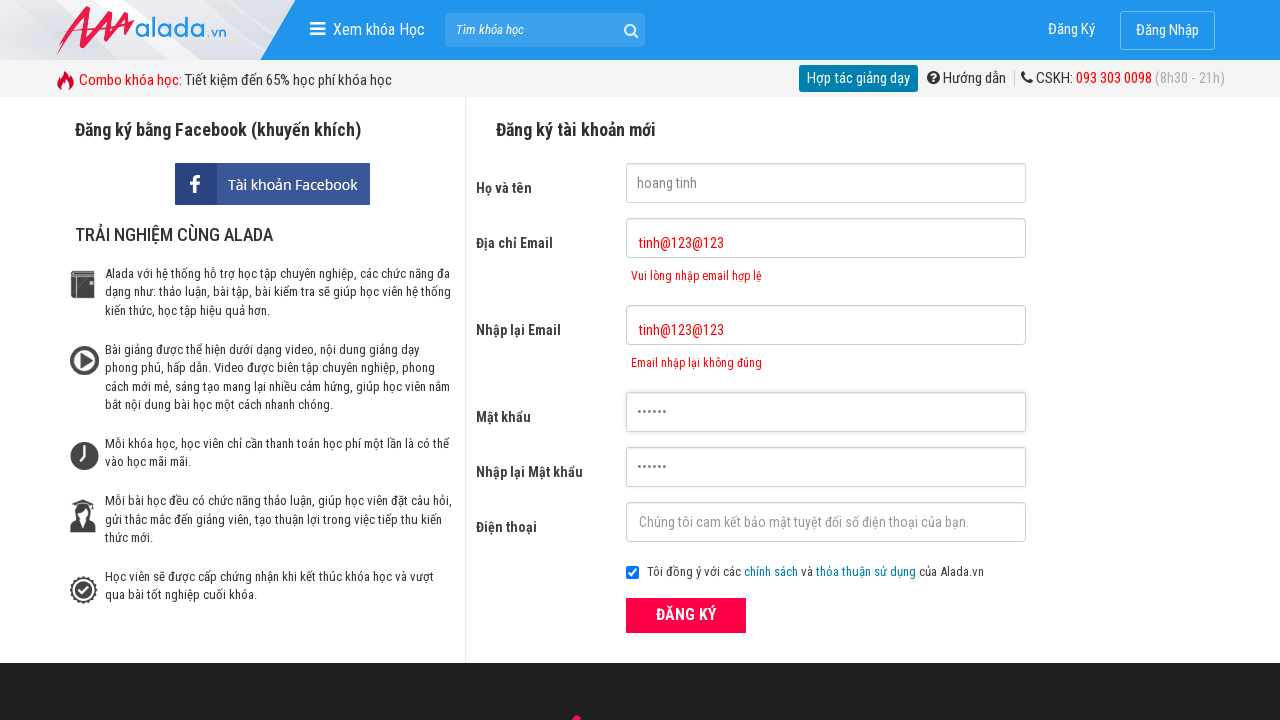

Filled phone field with '0311111111' on #txtPhone
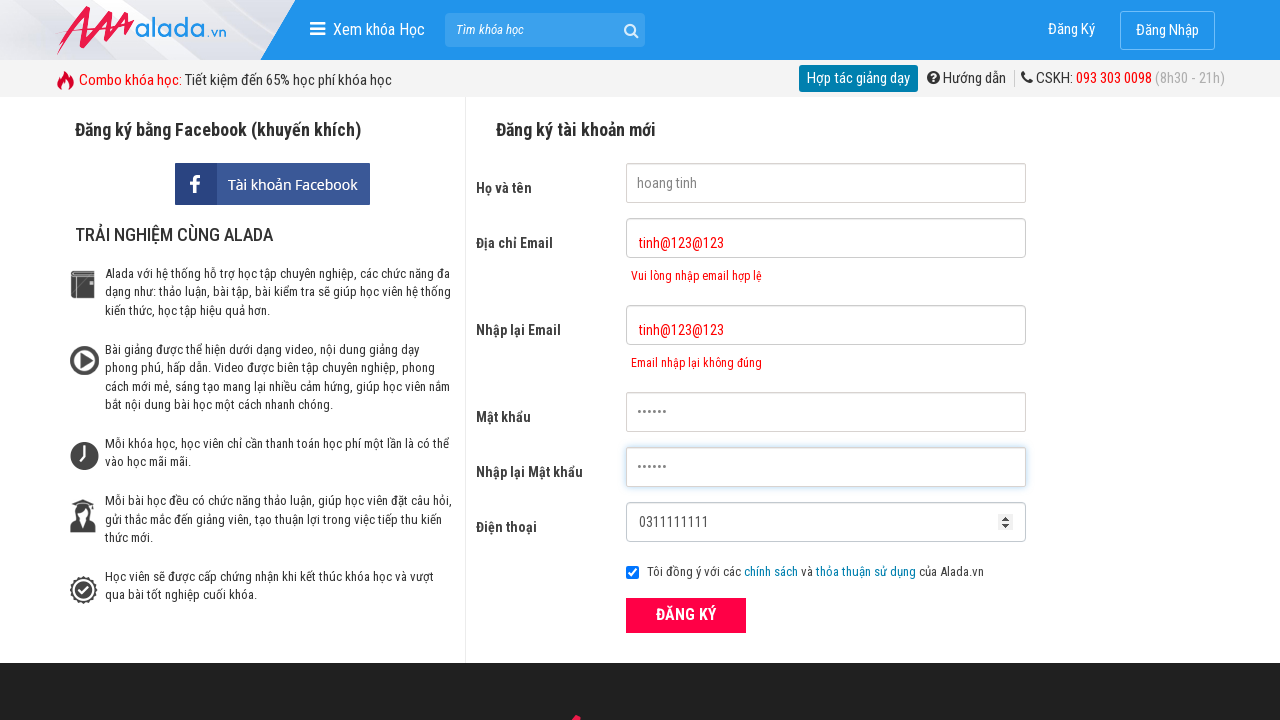

Clicked register button to submit form at (686, 615) on button[type='submit']
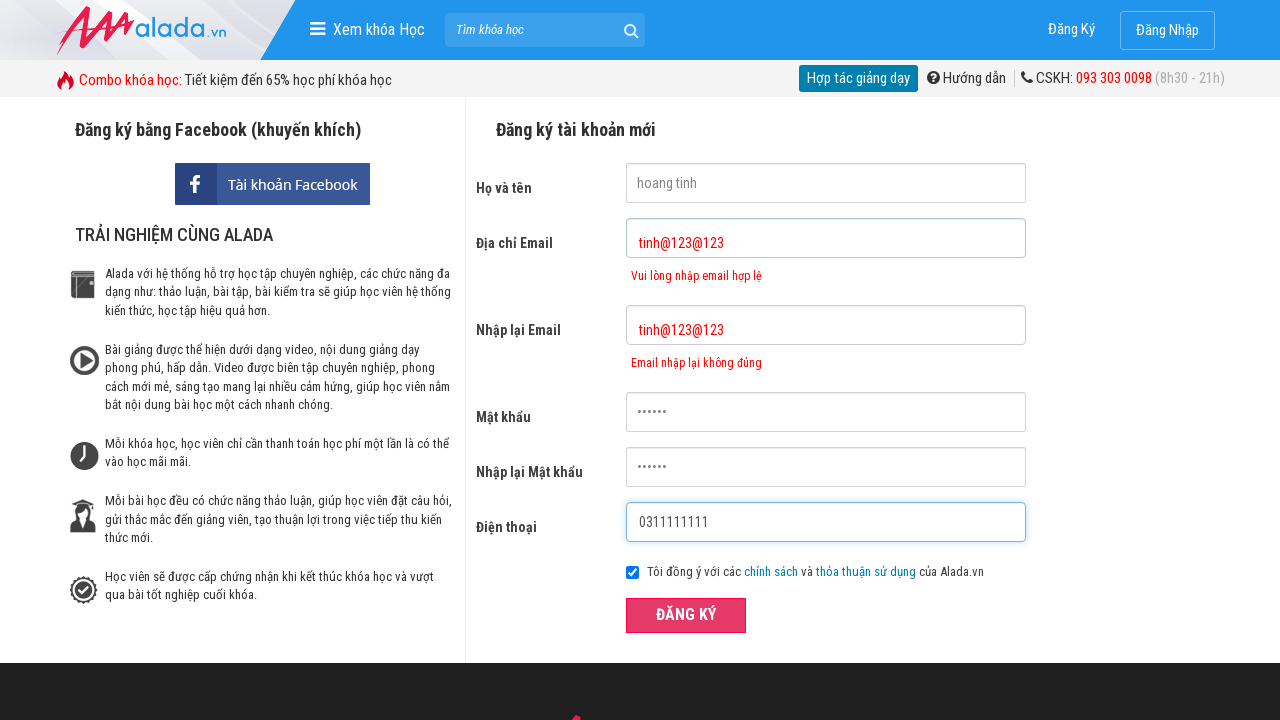

Email validation error message appeared
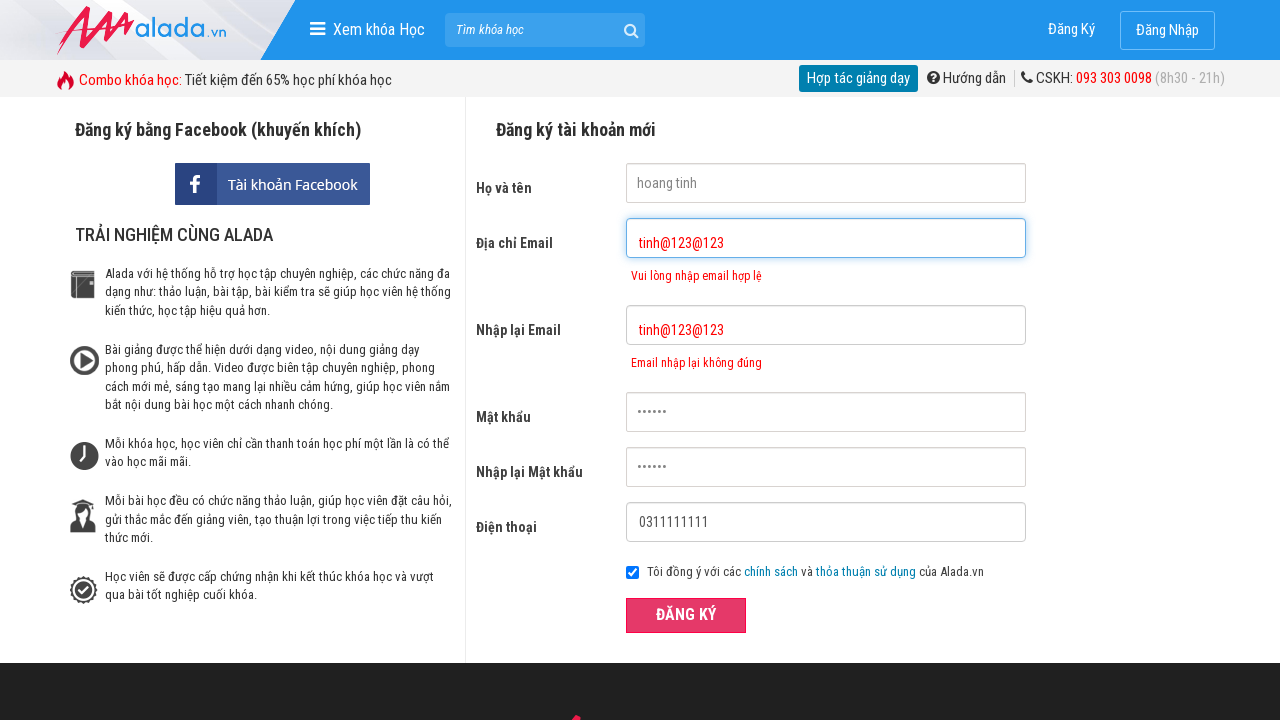

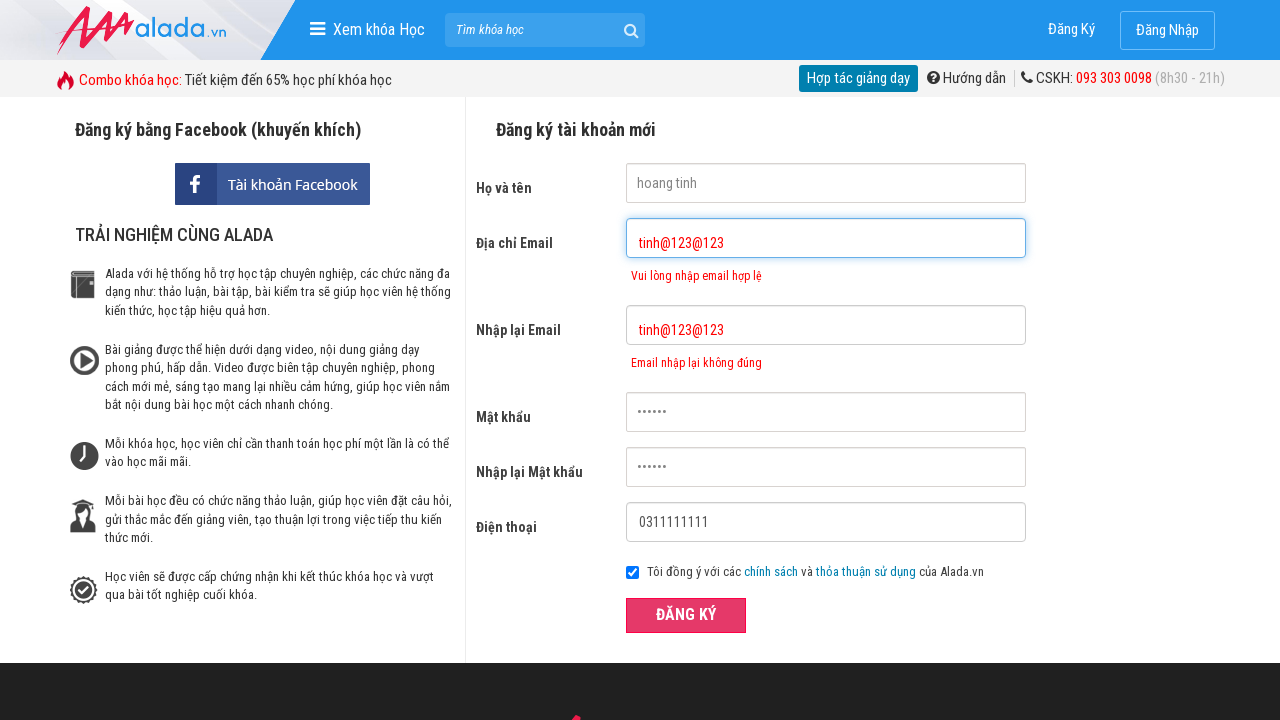